Tests drag and drop functionality by navigating to the drag and drop page and dragging column A to column B's position

Starting URL: https://the-internet.herokuapp.com/

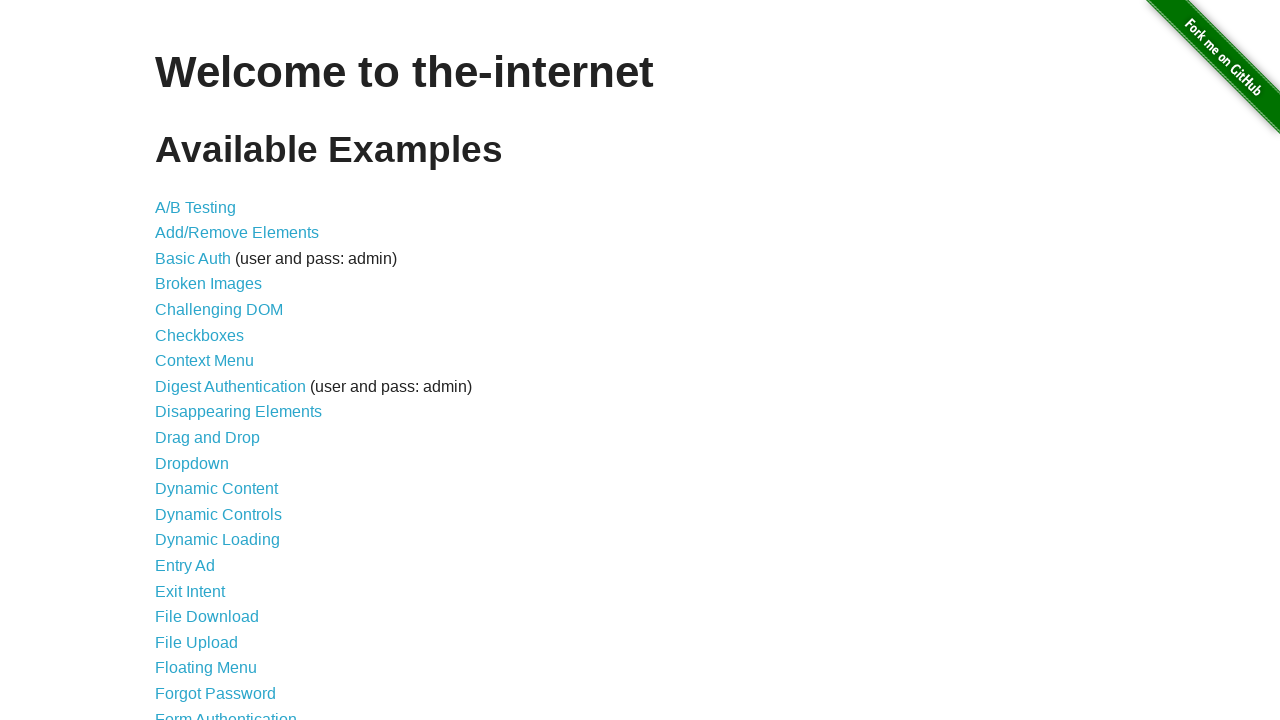

Clicked on drag and drop page link at (208, 438) on xpath=//a[@href='/drag_and_drop']
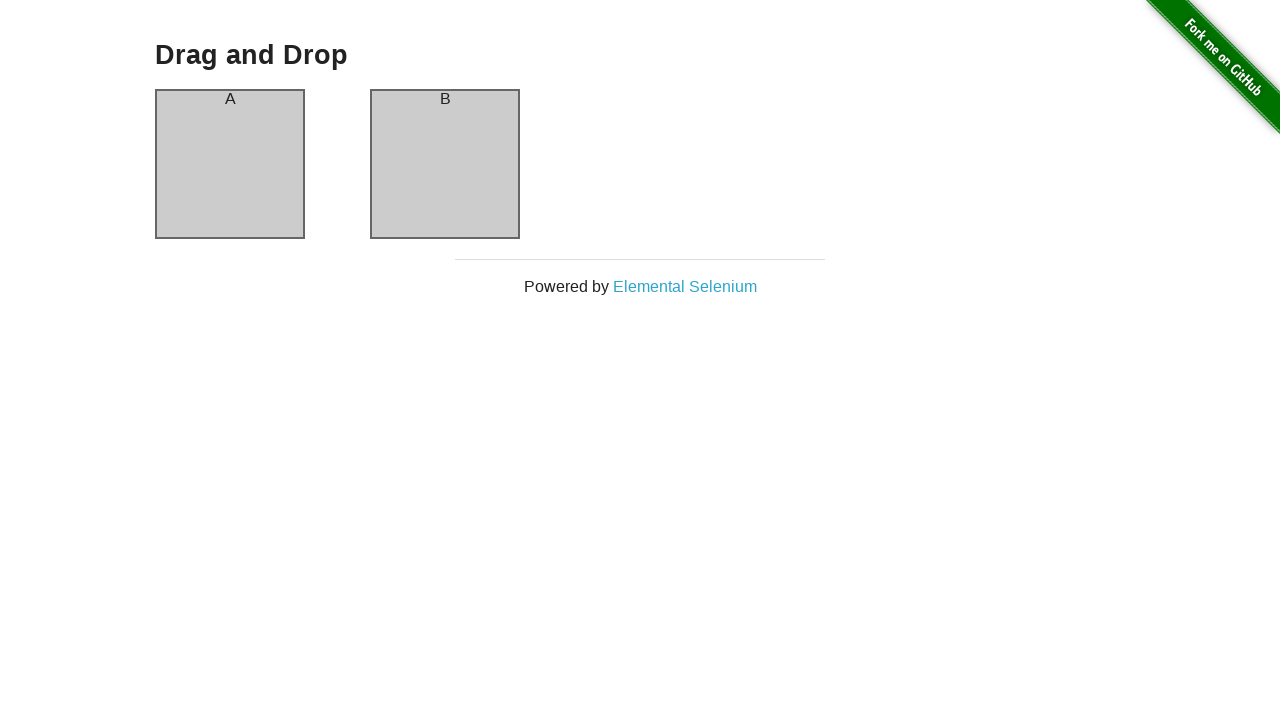

Waited for column A element to be visible
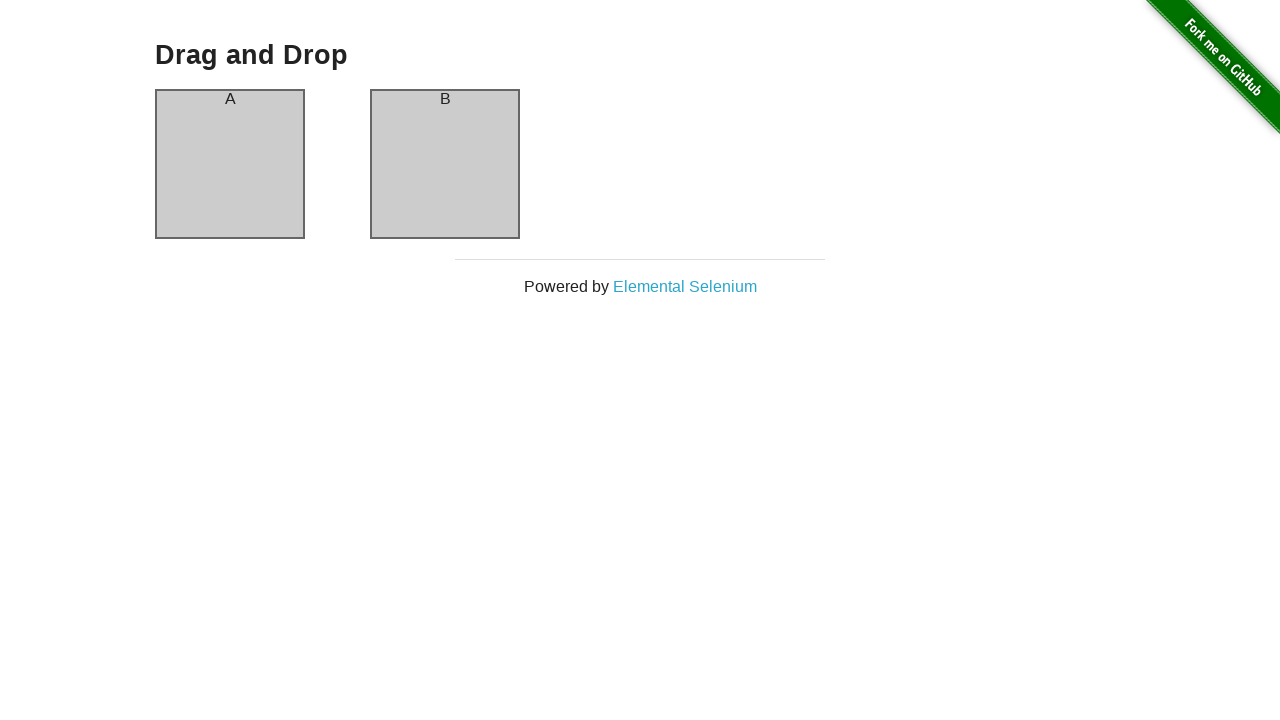

Waited for column B element to be visible
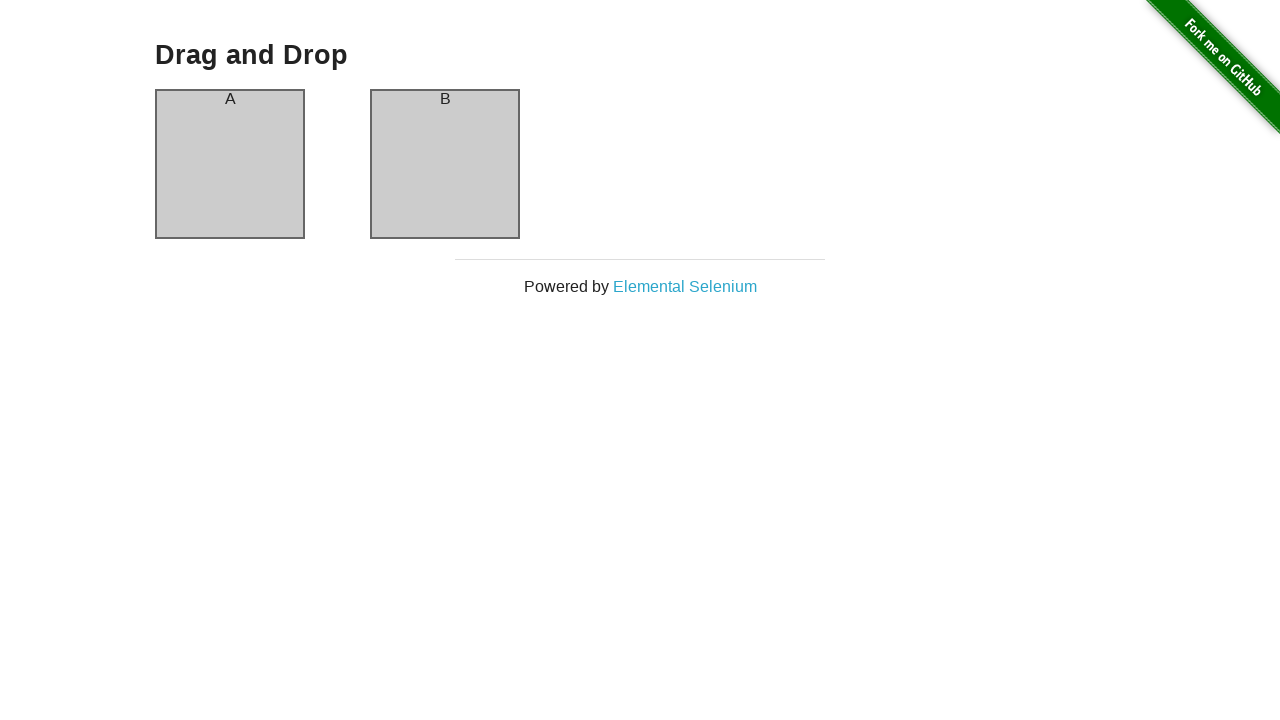

Dragged column A to column B's position at (445, 164)
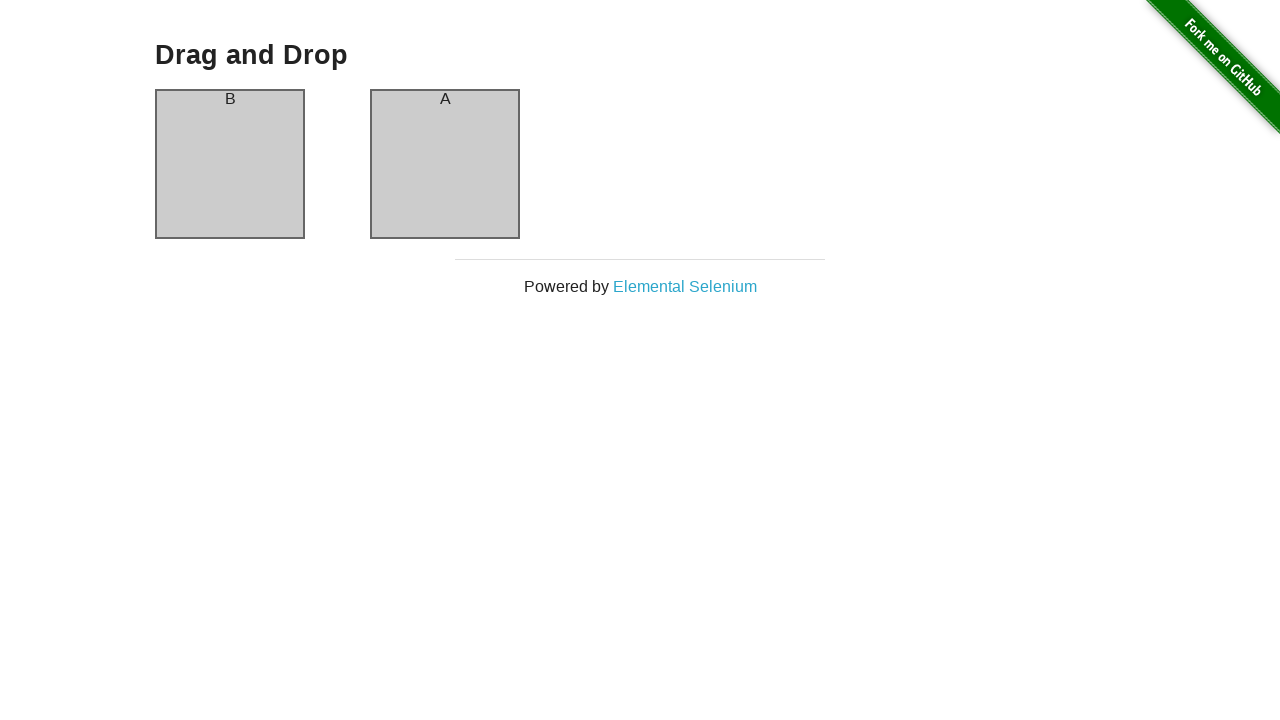

Verified drag and drop was successful - column A header now shows 'B'
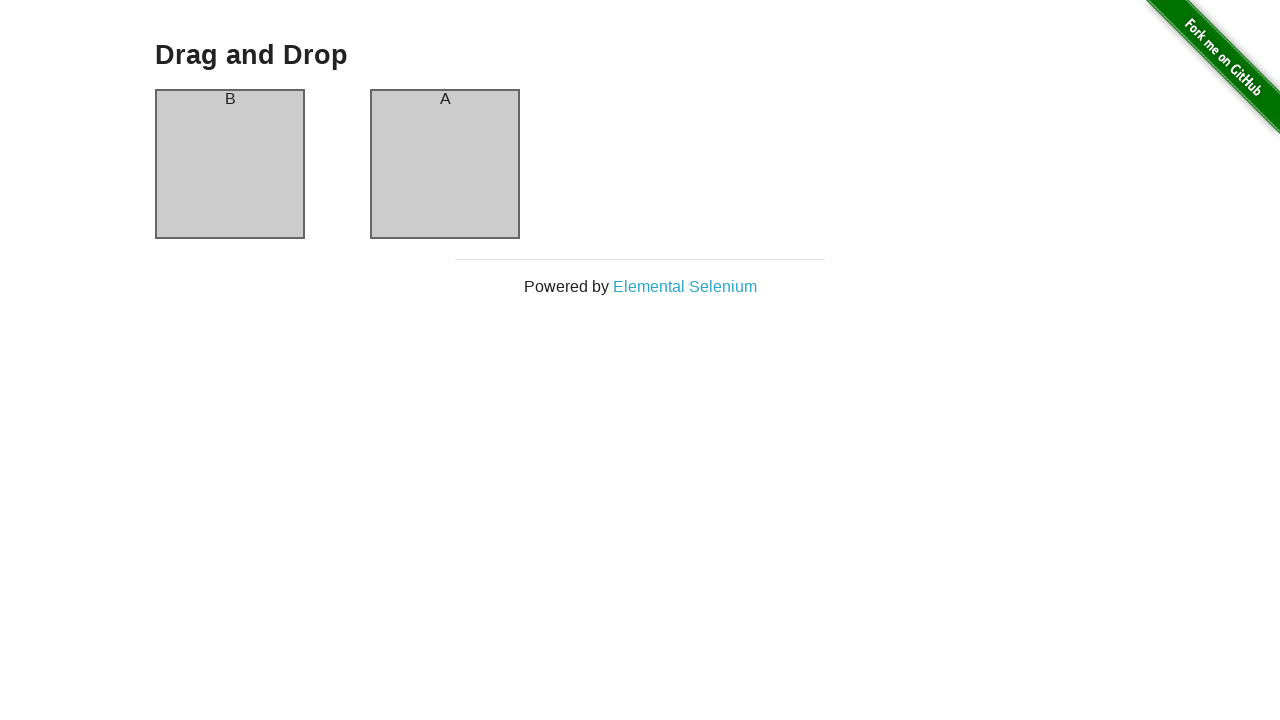

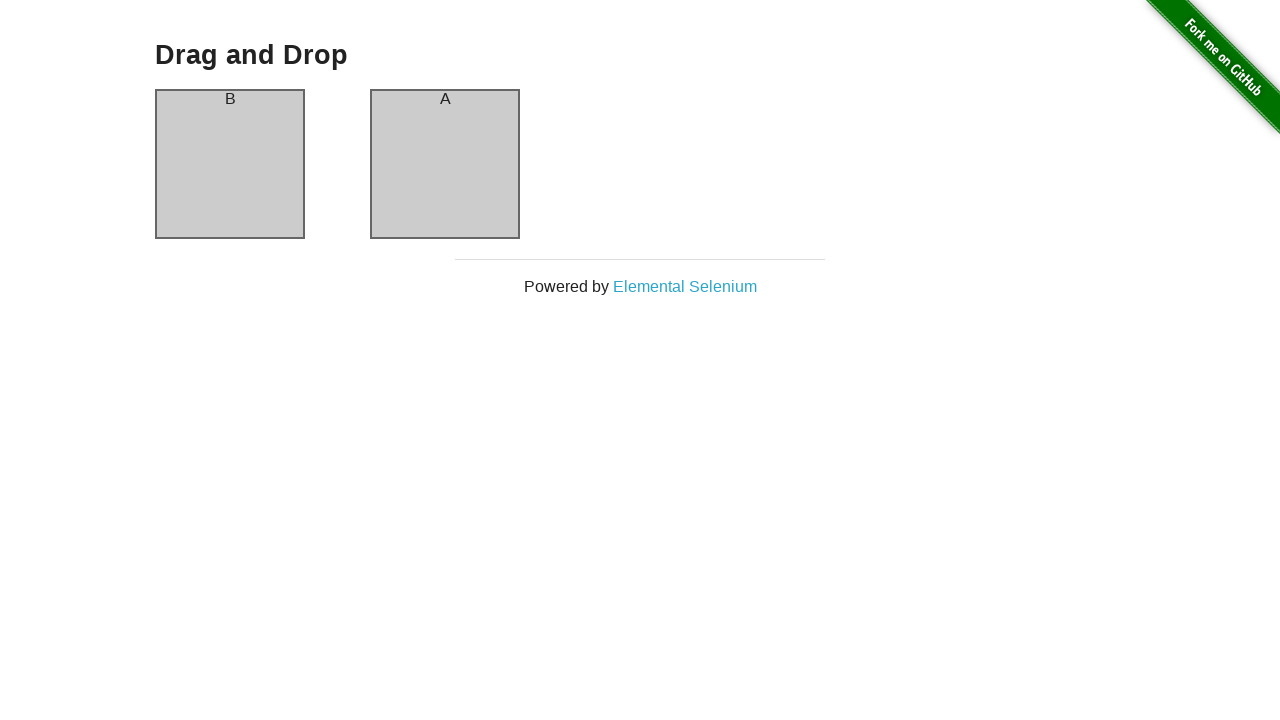